Tests JavaScript alert and confirm dialog handling by filling a name field, triggering an alert, accepting it, then triggering a confirm dialog and dismissing it.

Starting URL: https://rahulshettyacademy.com/AutomationPractice/

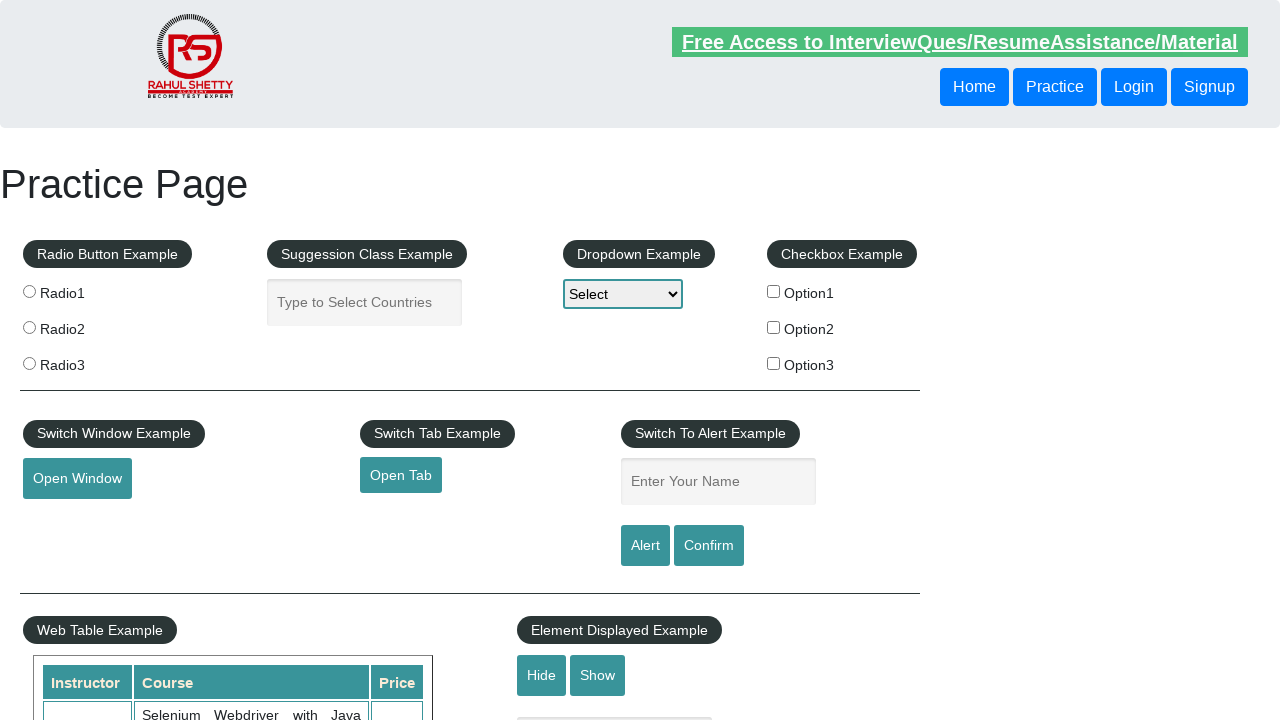

Filled name field with 'Mihai' on #name
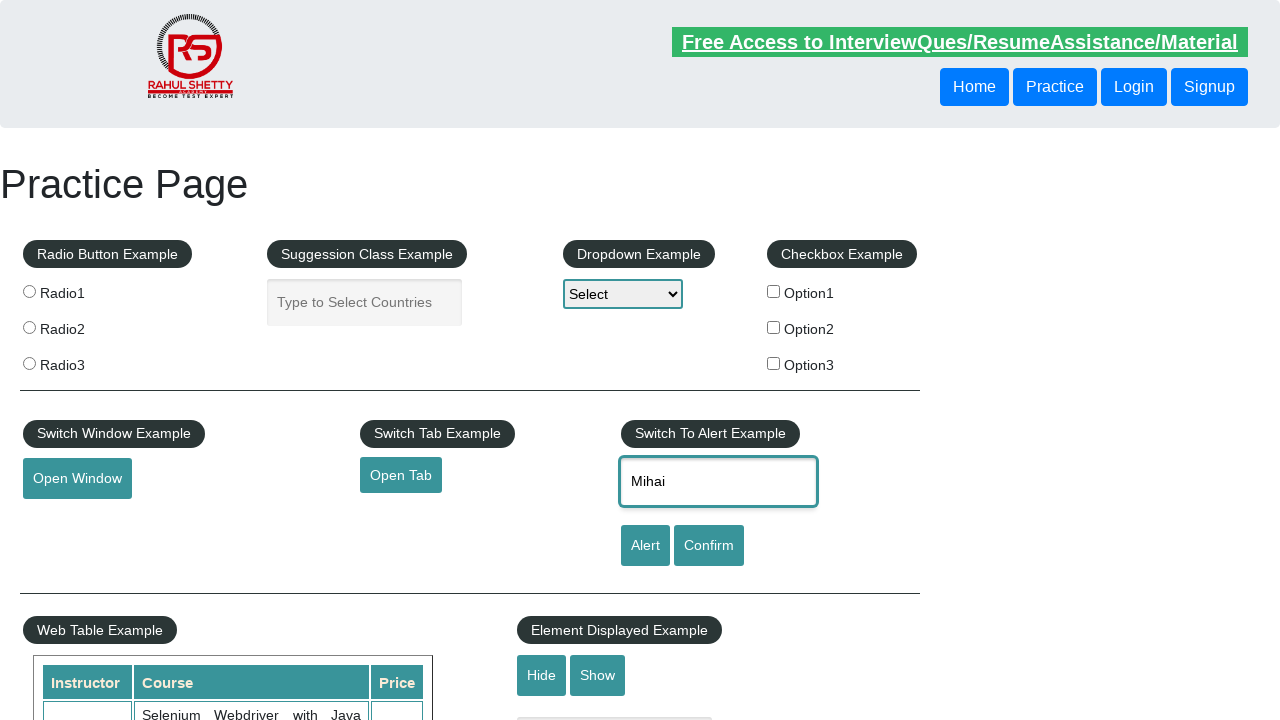

Set up dialog handler to accept alert
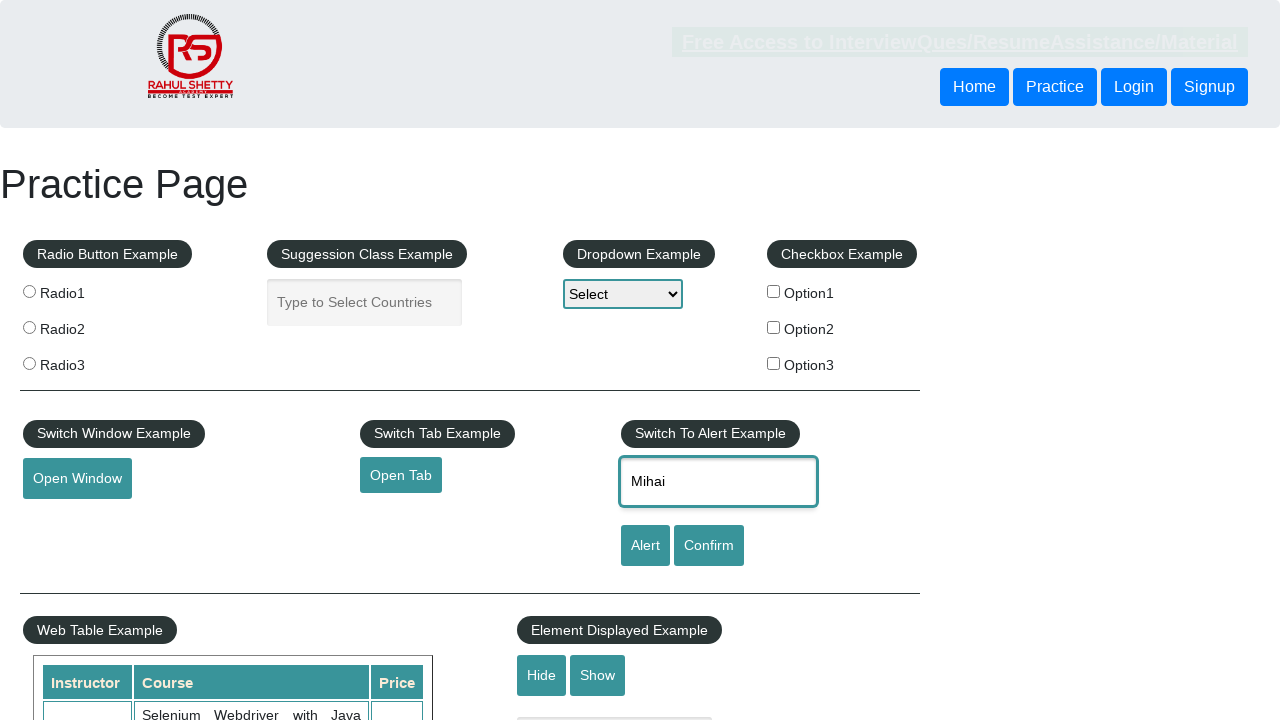

Clicked alert button and accepted JavaScript alert at (645, 546) on #alertbtn
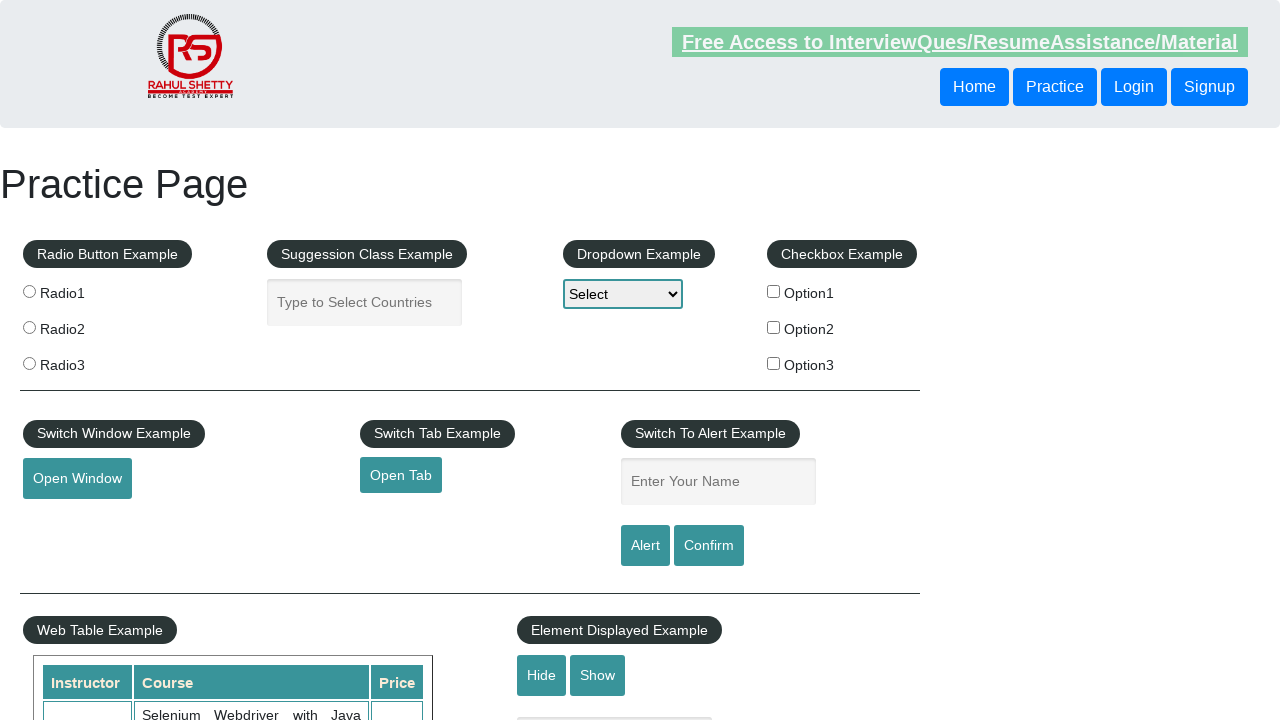

Set up dialog handler to dismiss confirm dialog
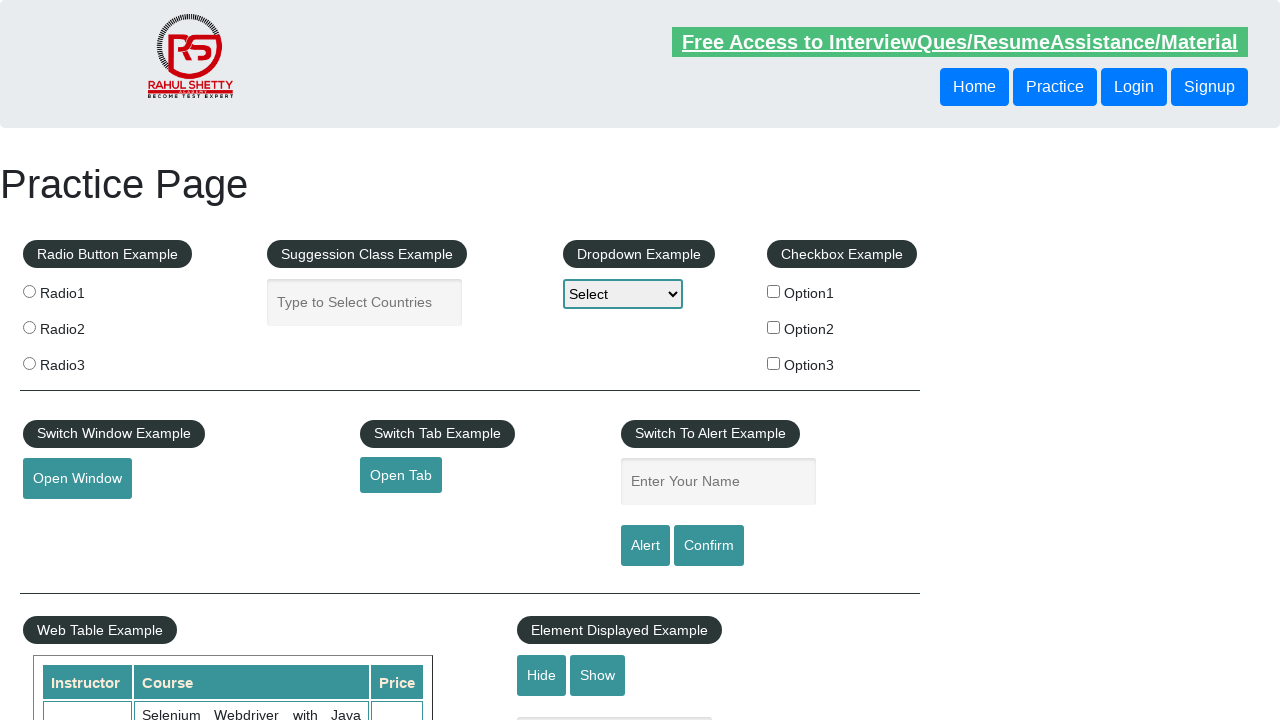

Clicked confirm button and dismissed confirm dialog at (709, 546) on #confirmbtn
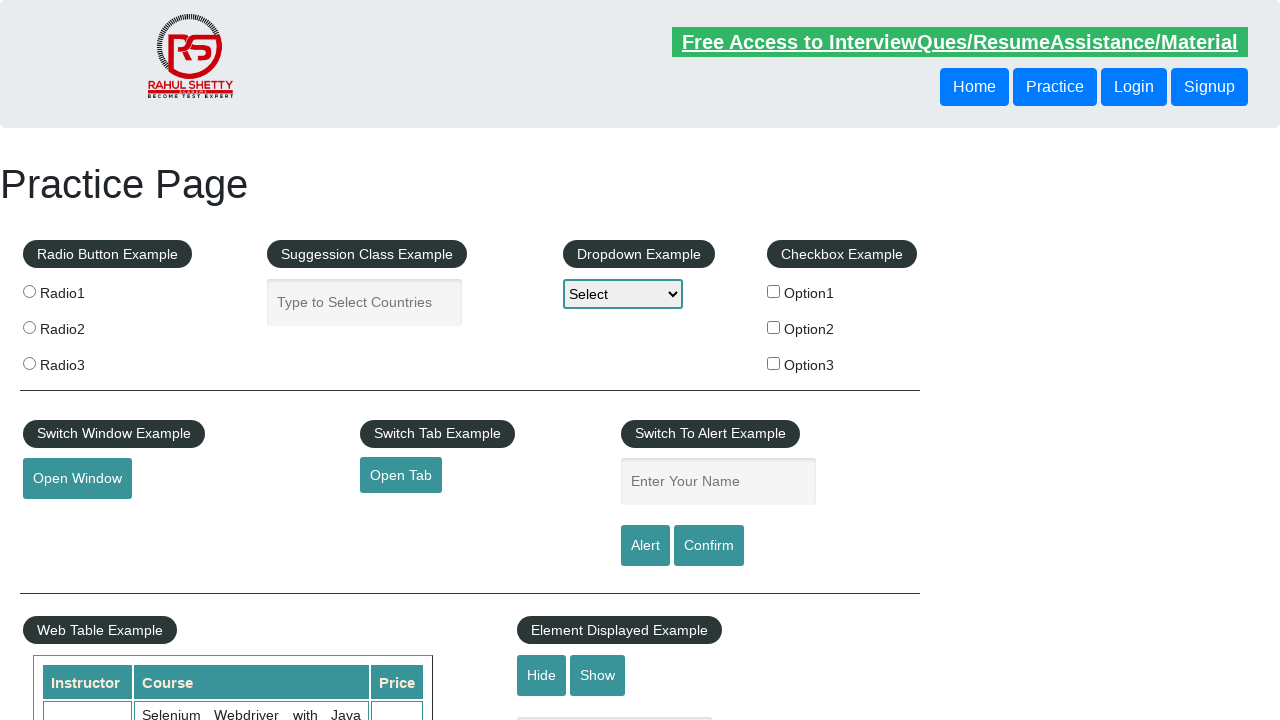

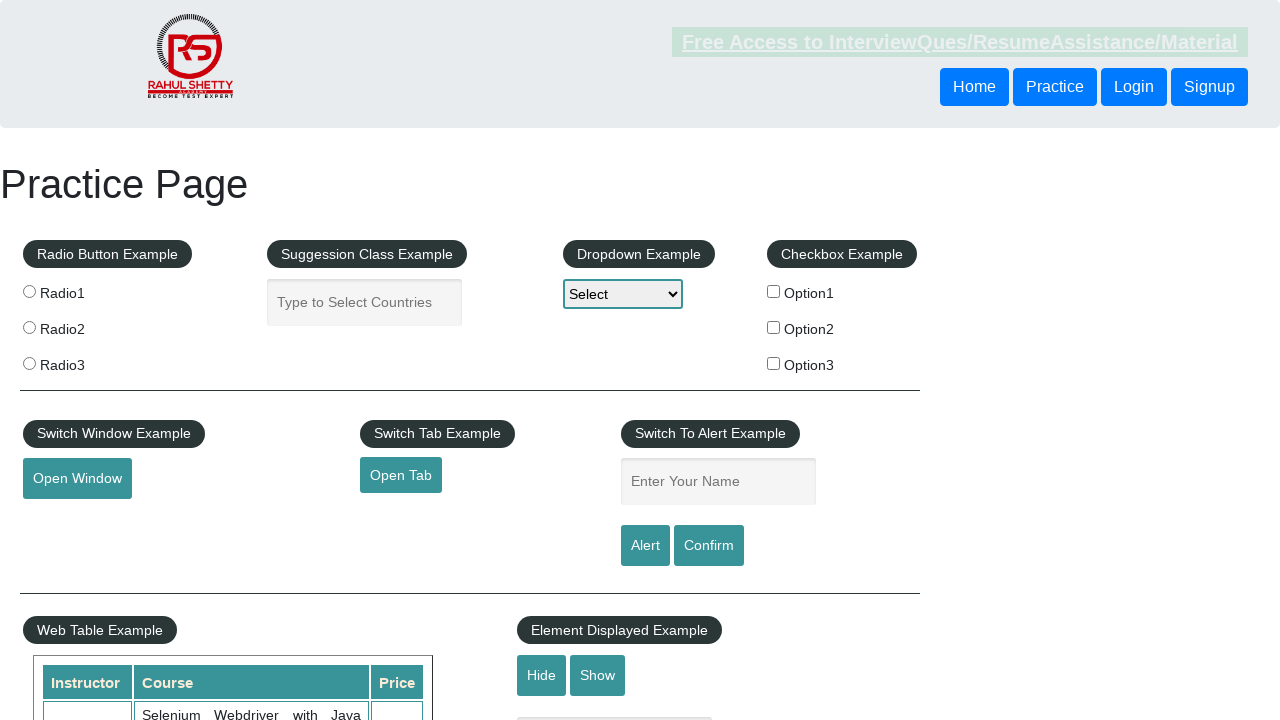